Tests a practice form by filling out all fields including name, email, gender, mobile number, date of birth, subjects, hobbies, address, state and city, then submits and verifies the data in a confirmation modal

Starting URL: https://demoqa.com/automation-practice-form

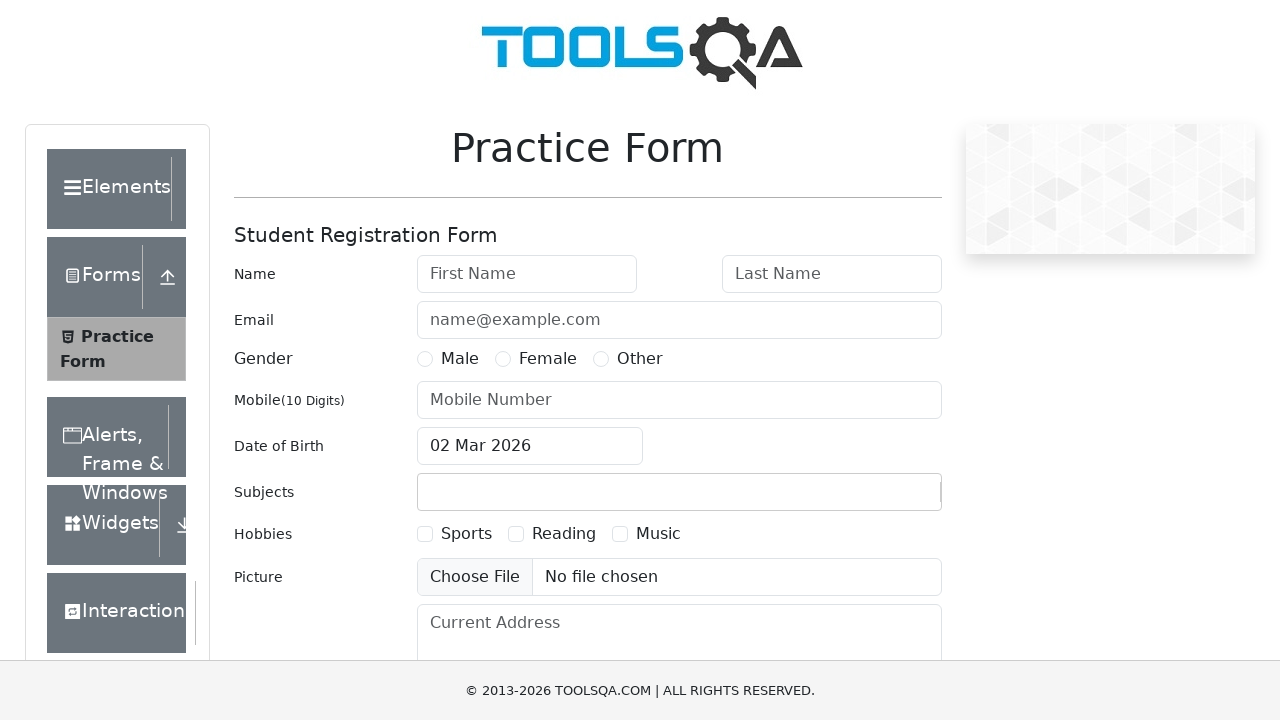

Filled first name field with 'daniil' on internal:role=textbox[name="First Name"i]
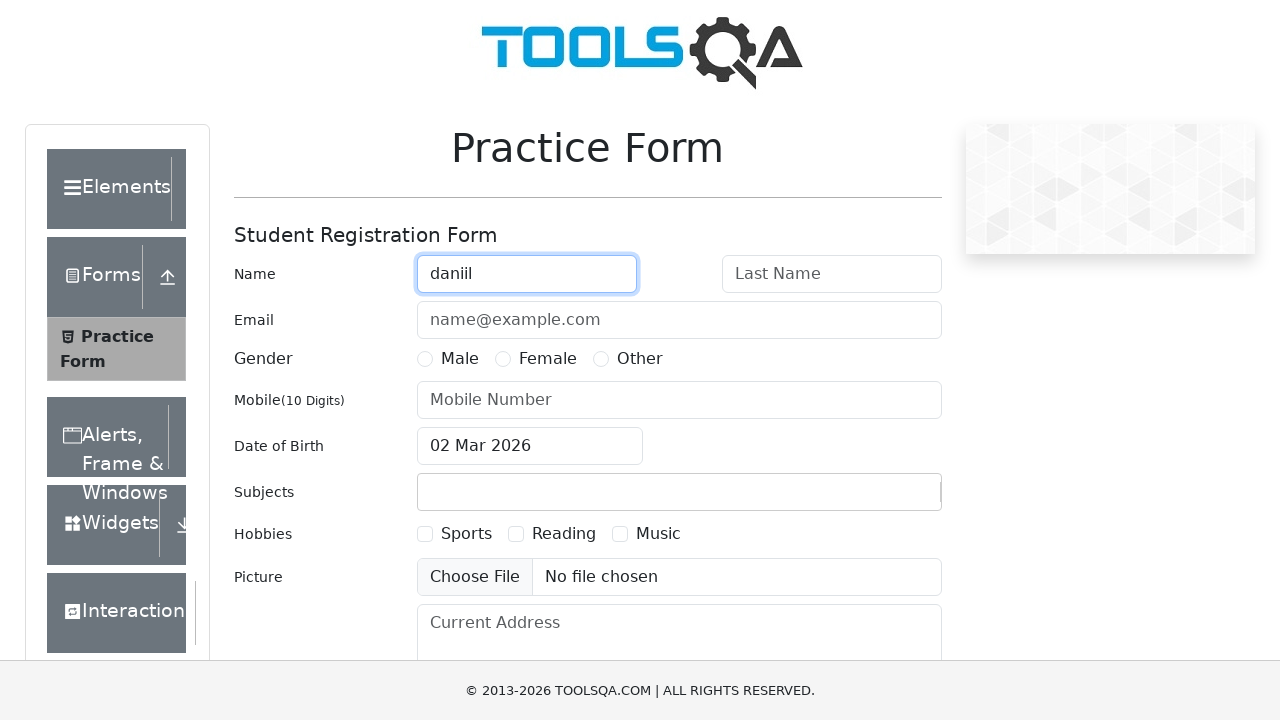

Filled last name field with 'shamin' on internal:role=textbox[name="Last Name"i]
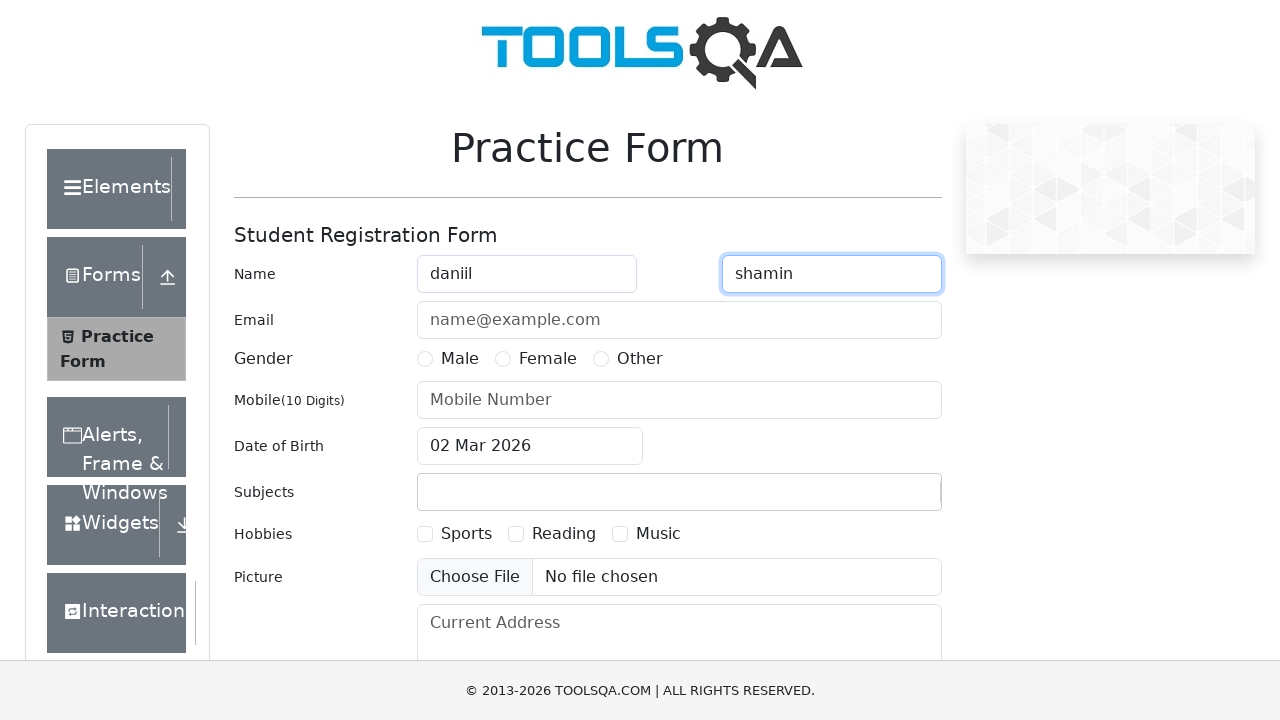

Filled email field with 'sham@eand.com' on internal:attr=[placeholder="name@example.com"i]
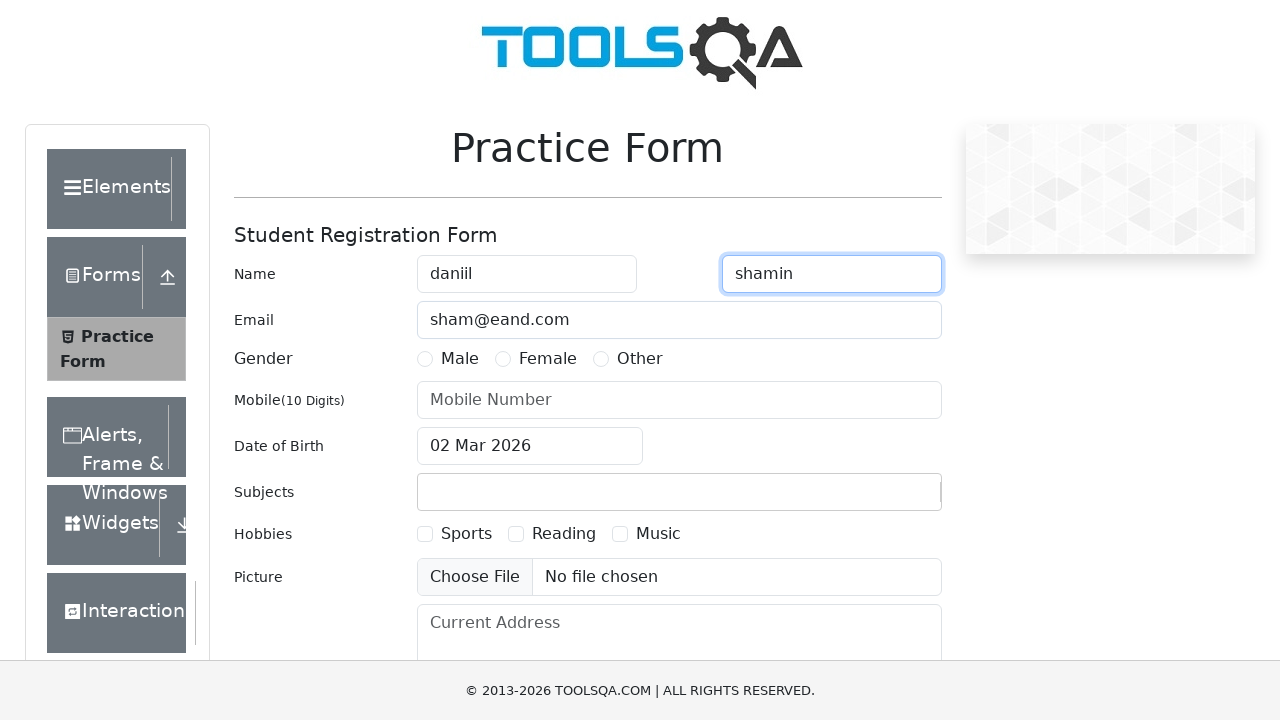

Selected gender option 'Other' at (640, 359) on xpath=//label[@for='gender-radio-3']
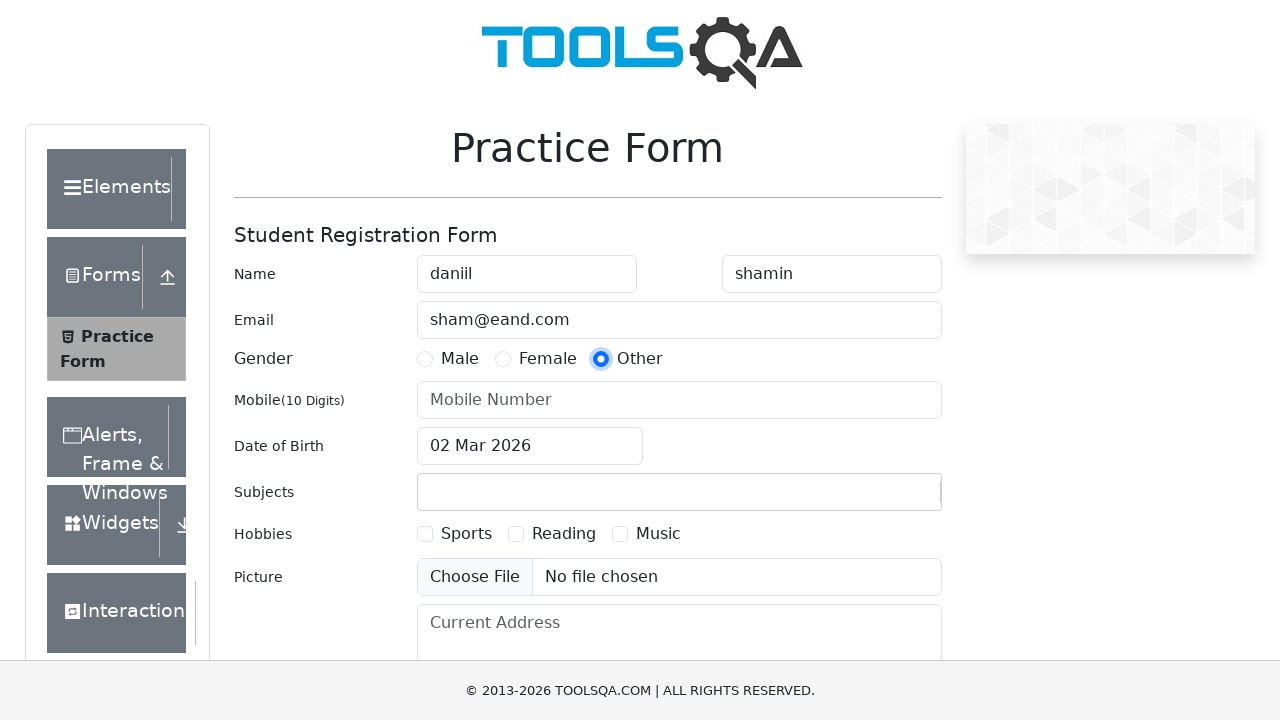

Filled mobile number field with '8934345576' on internal:attr=[placeholder="Mobile Number"i]
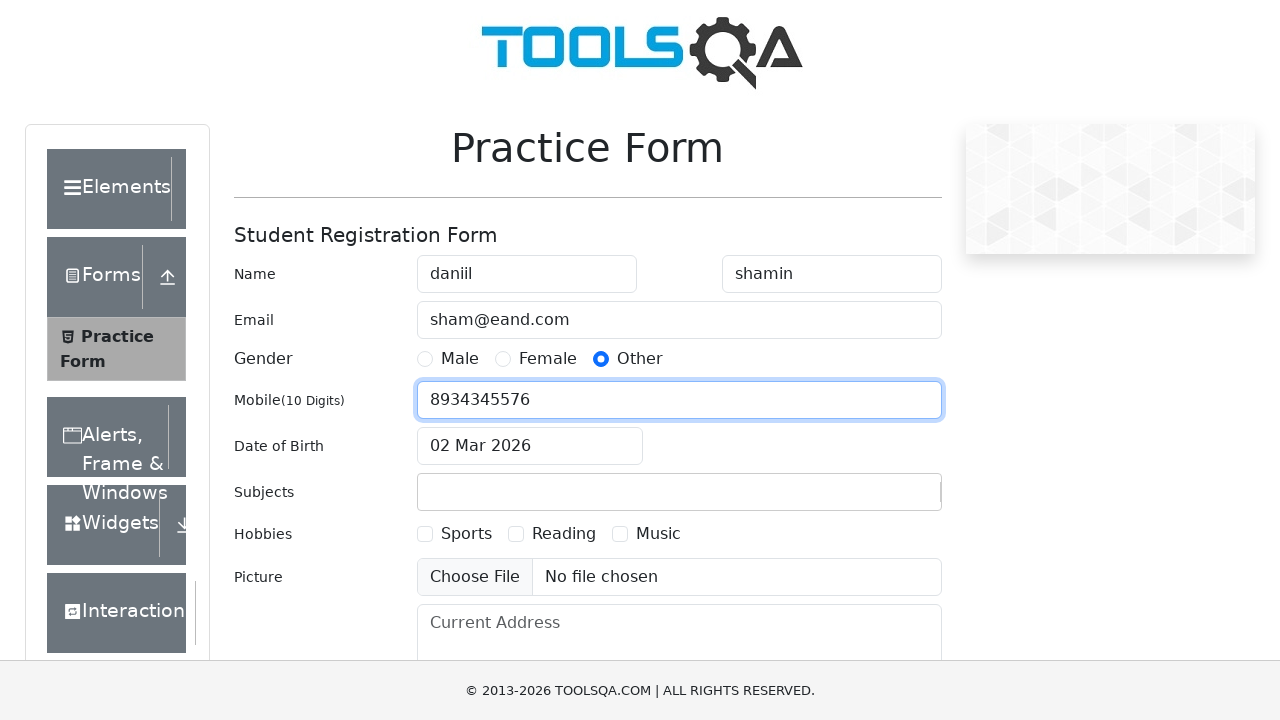

Filled date of birth field with '29 Apr 1998' on #dateOfBirthInput
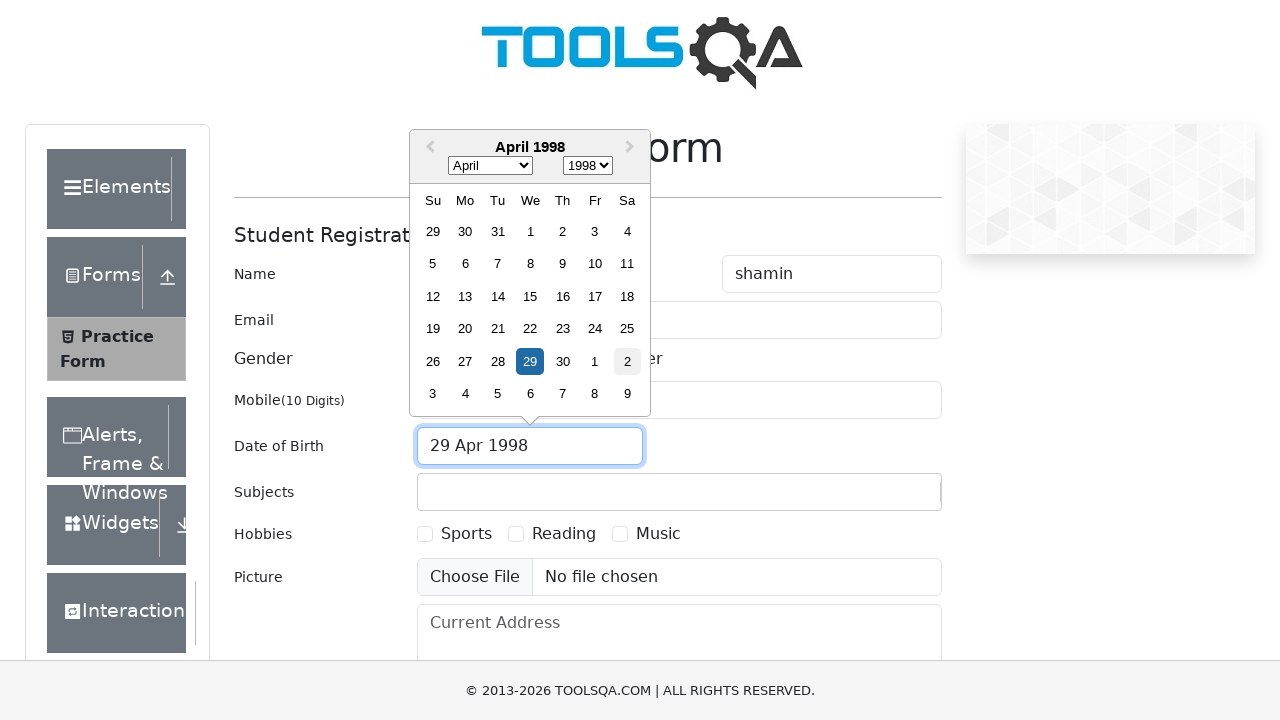

Pressed Enter to confirm date of birth on #dateOfBirthInput
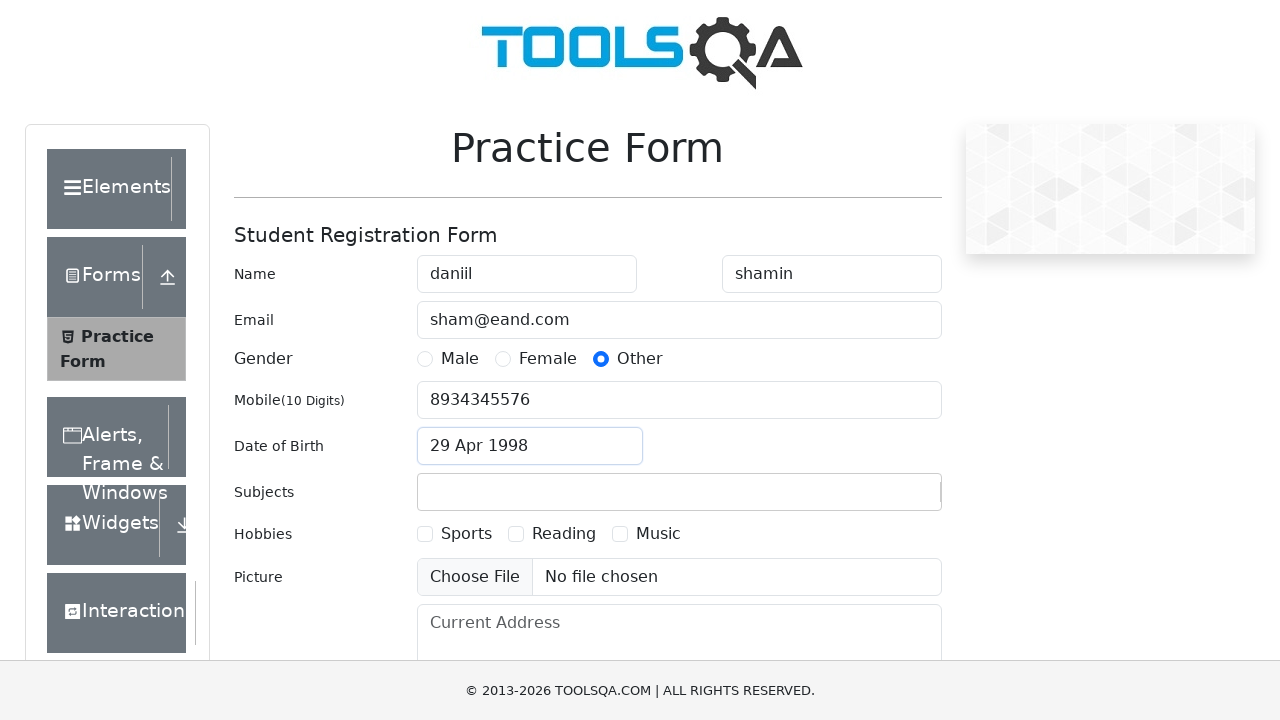

Filled subjects field with 'English' on #subjectsInput
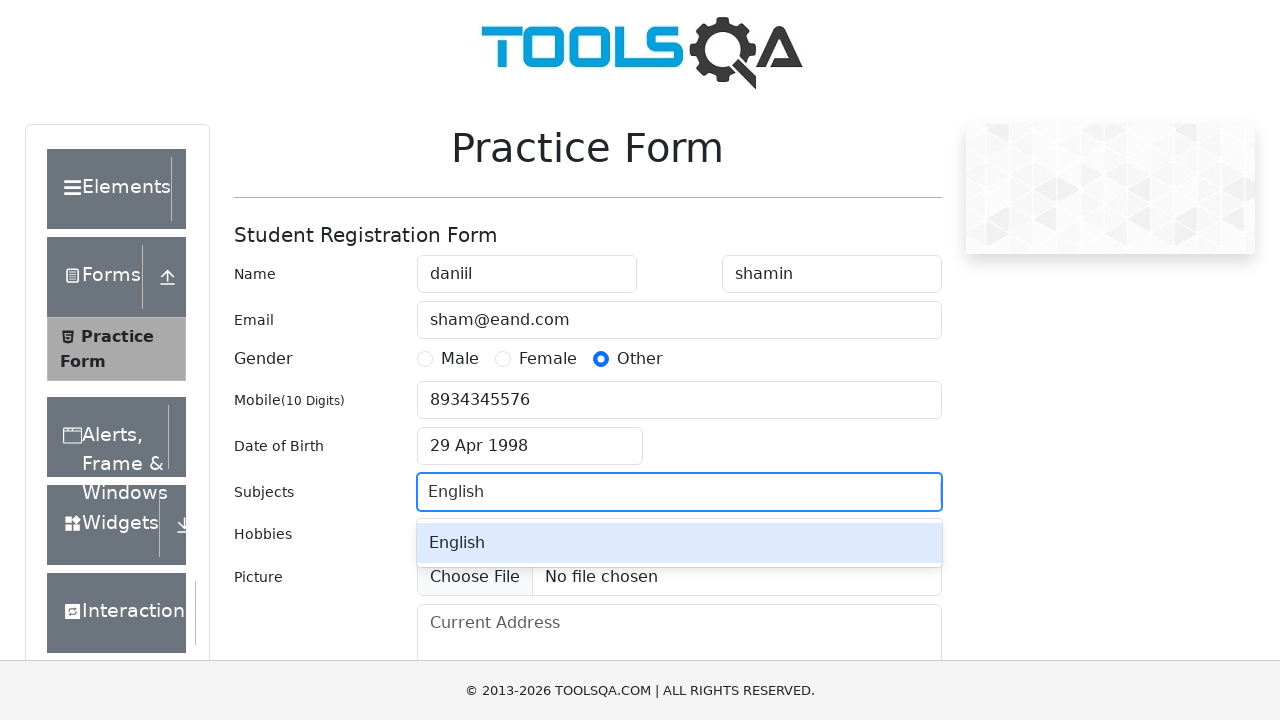

Pressed Enter to confirm subject selection on #subjectsInput
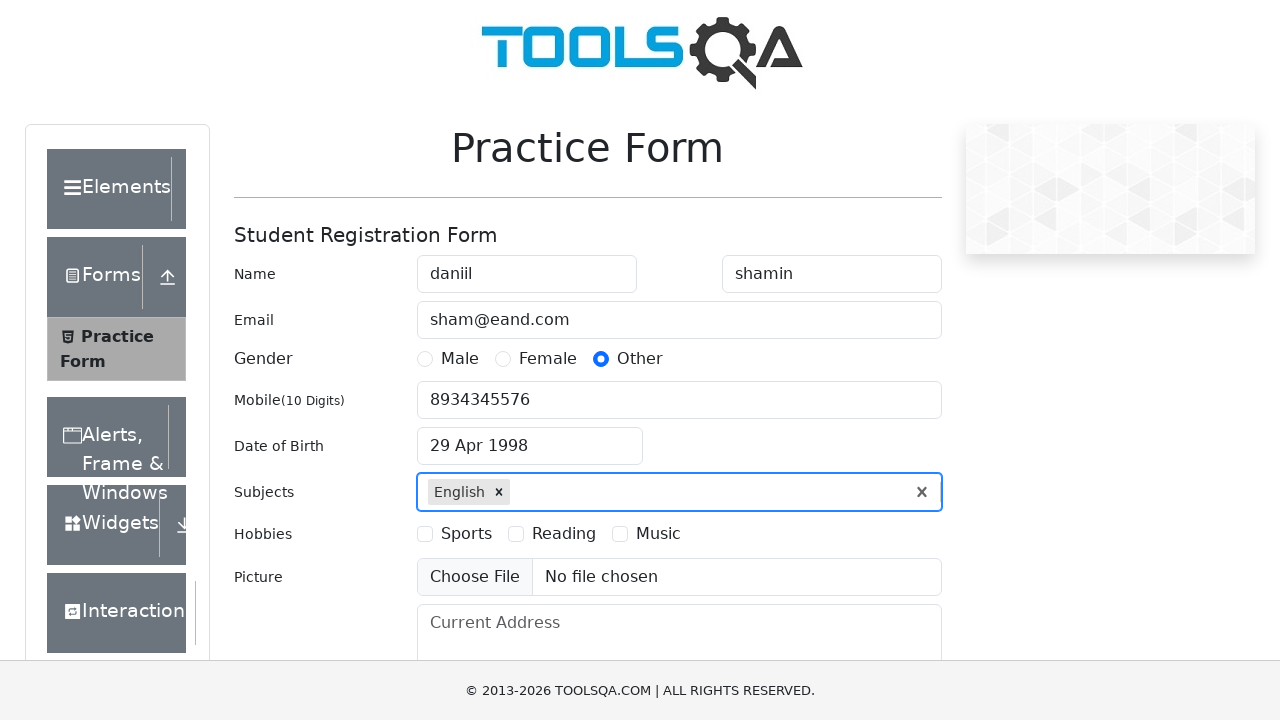

Selected hobbies checkbox for 'Sports' at (425, 534) on input[type='checkbox'][id='hobbies-checkbox-1']
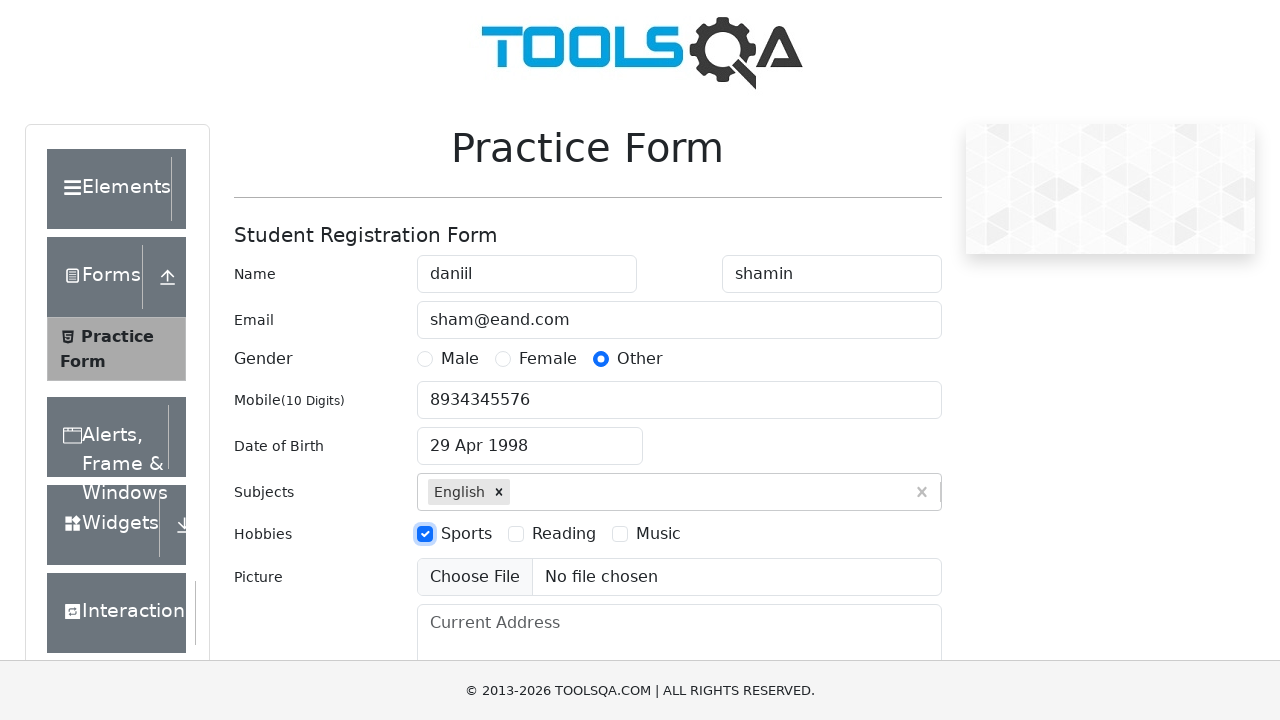

Filled current address field with 'Parish' on #currentAddress
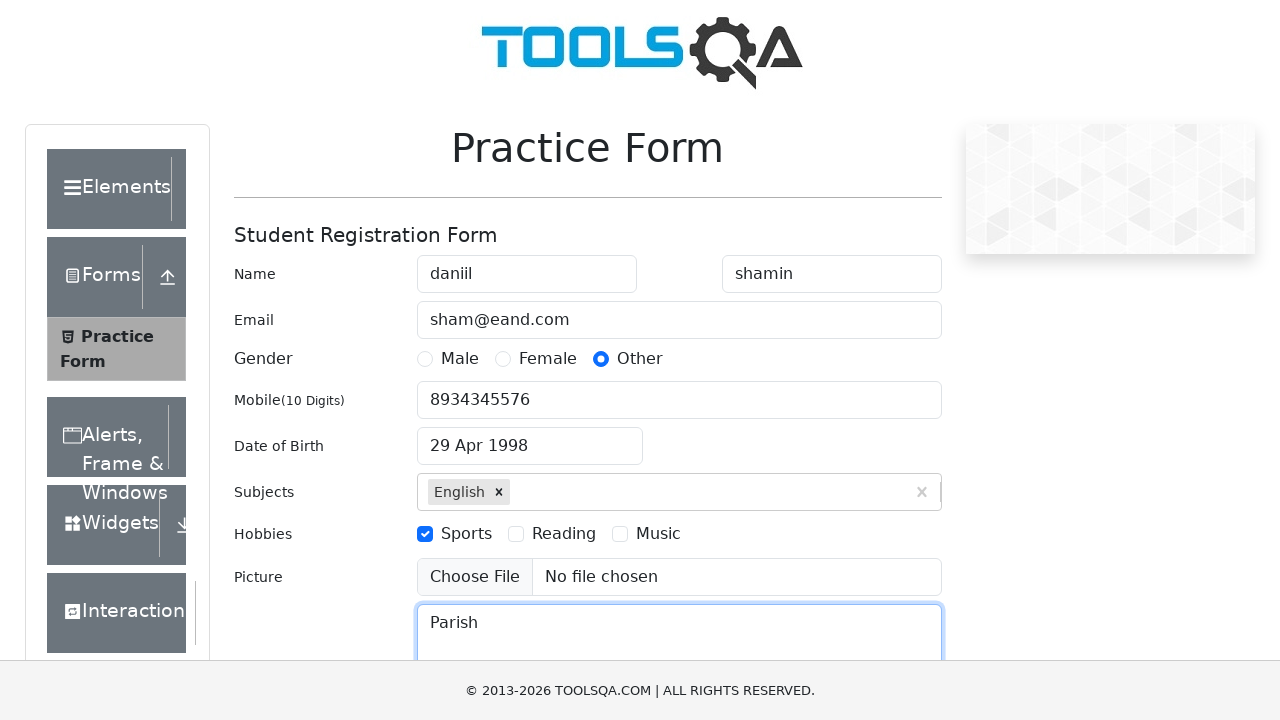

Filled state field with 'NCR' on xpath=//input[@id='react-select-3-input']
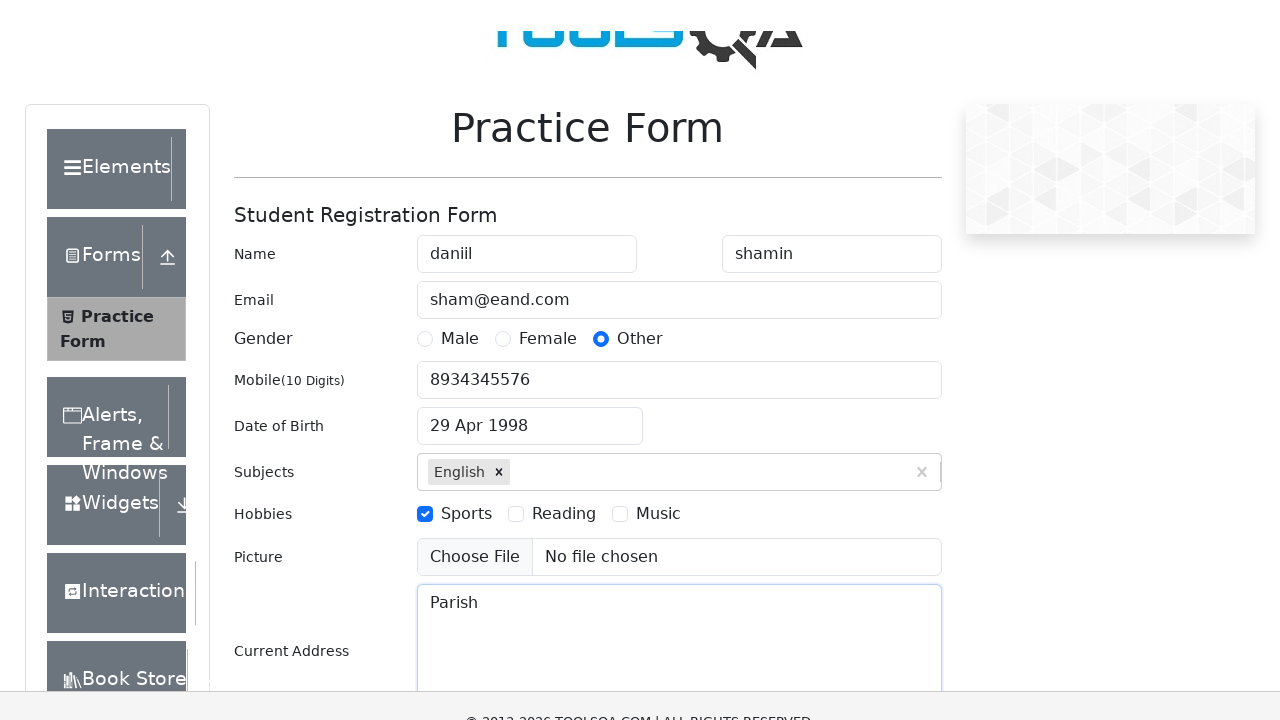

Pressed Enter to confirm state selection on xpath=//input[@id='react-select-3-input']
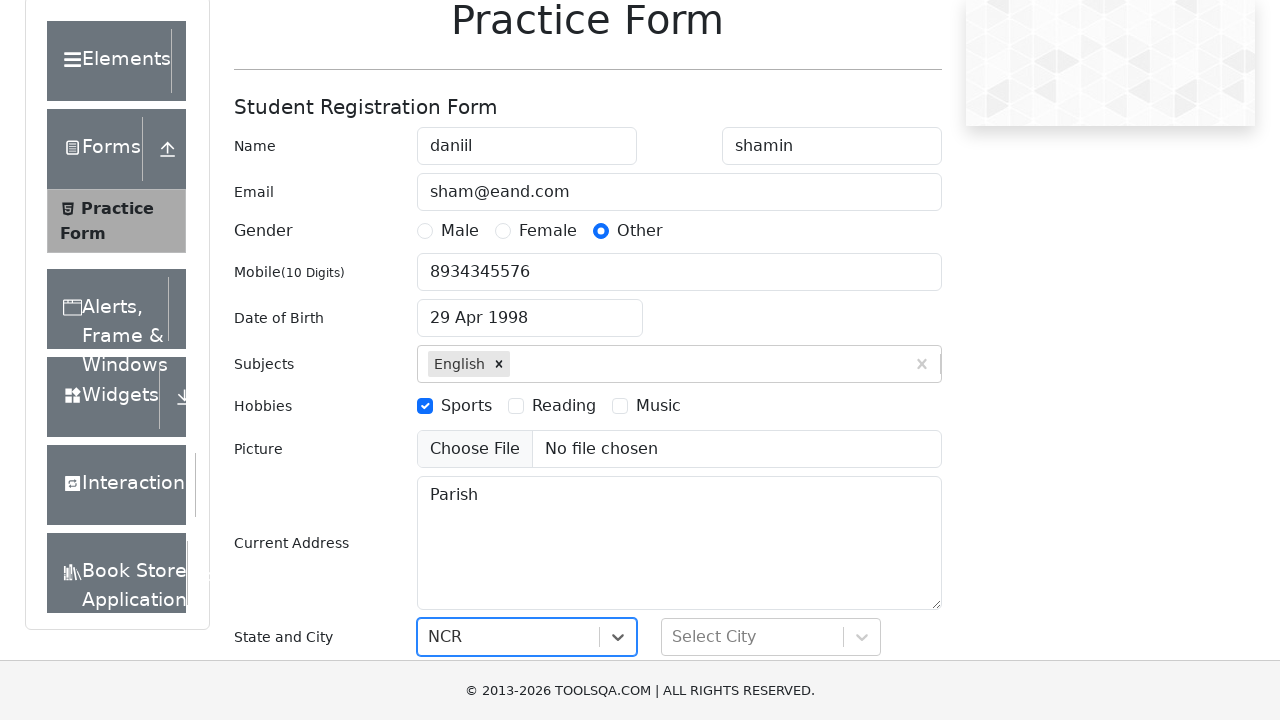

Filled city field with 'Delhi' on xpath=//input[@id='react-select-4-input']
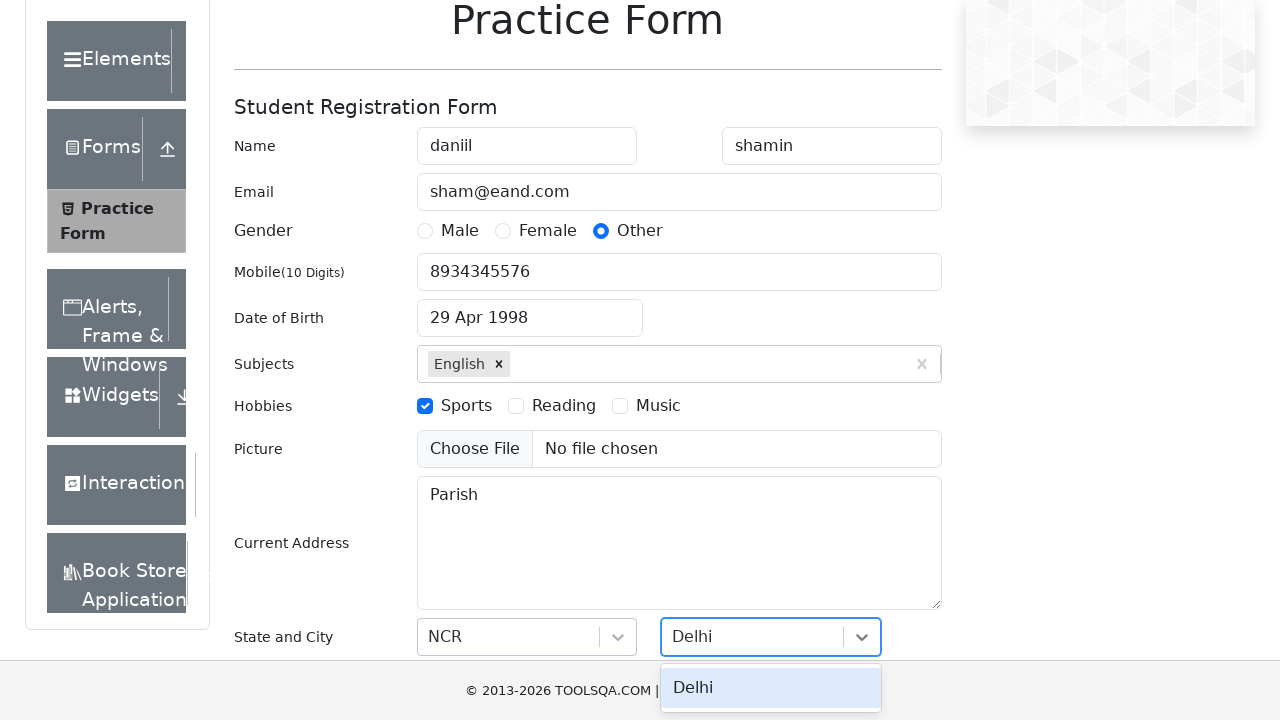

Pressed Enter to confirm city selection on xpath=//input[@id='react-select-4-input']
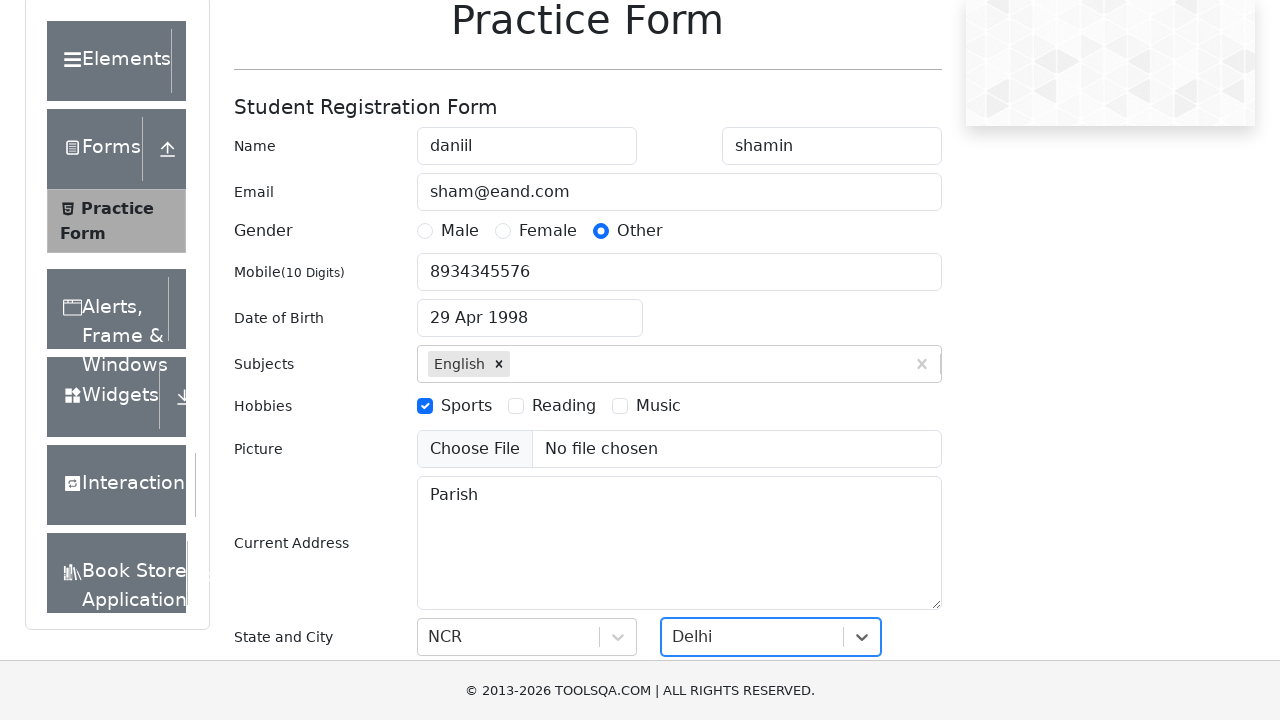

Clicked submit button to submit the form at (885, 499) on xpath=//button[@id='submit']
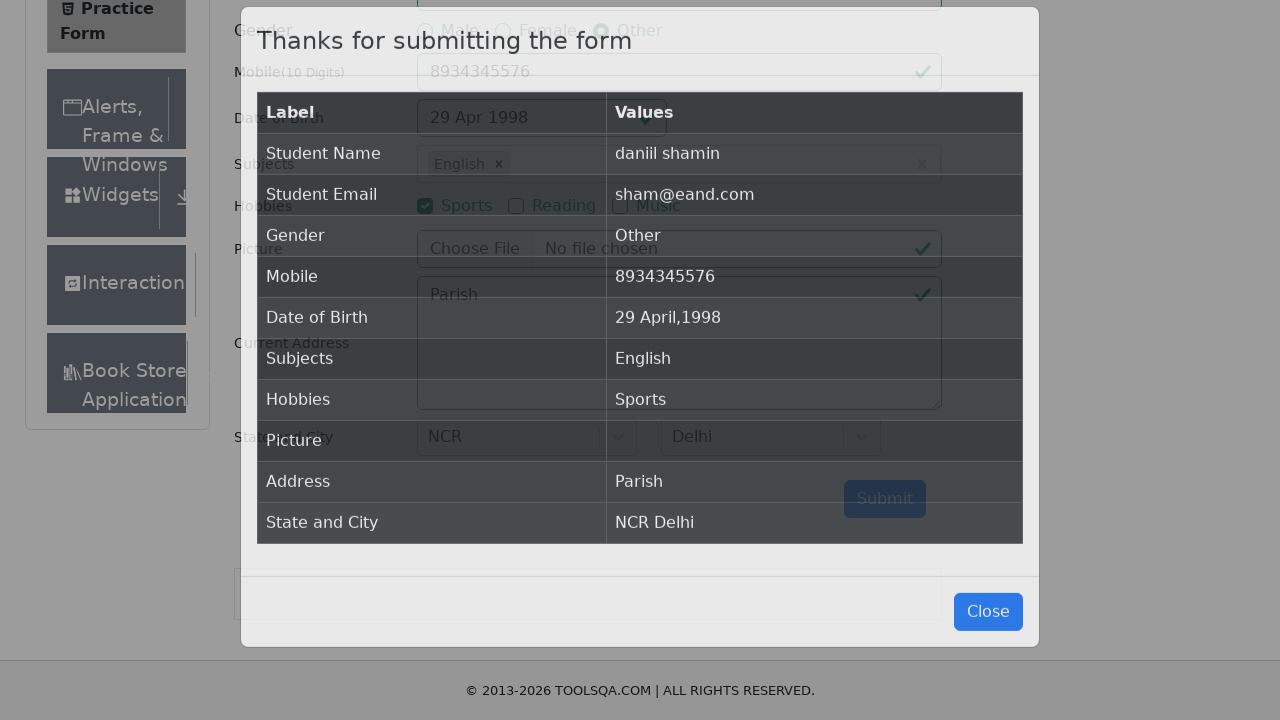

Confirmation modal with submitted data appeared
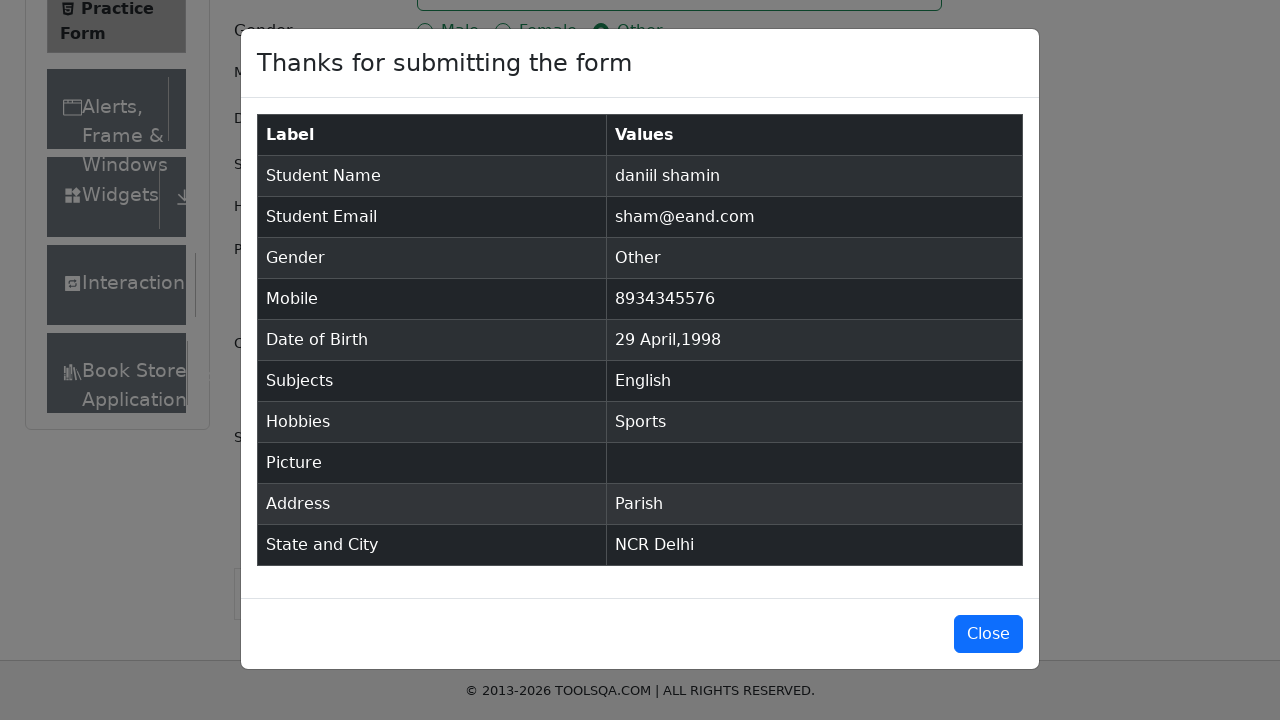

Clicked Close button to dismiss the confirmation modal at (988, 634) on internal:role=button[name="Close"i]
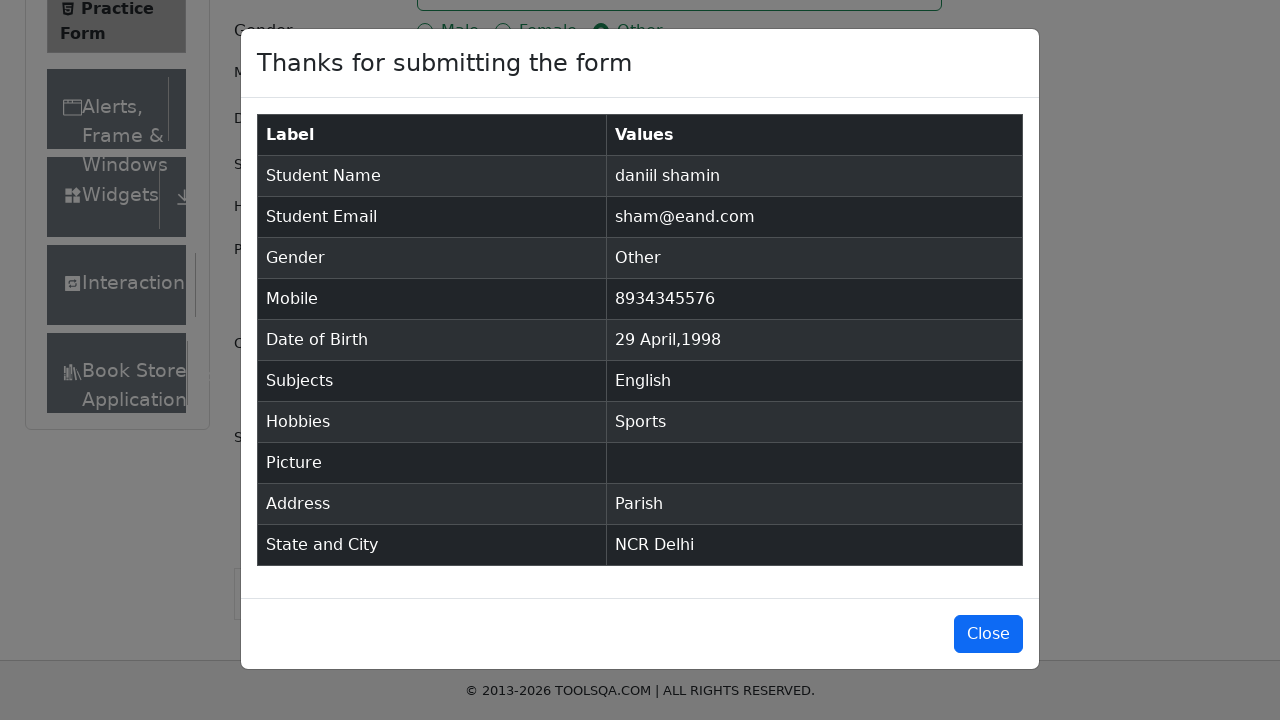

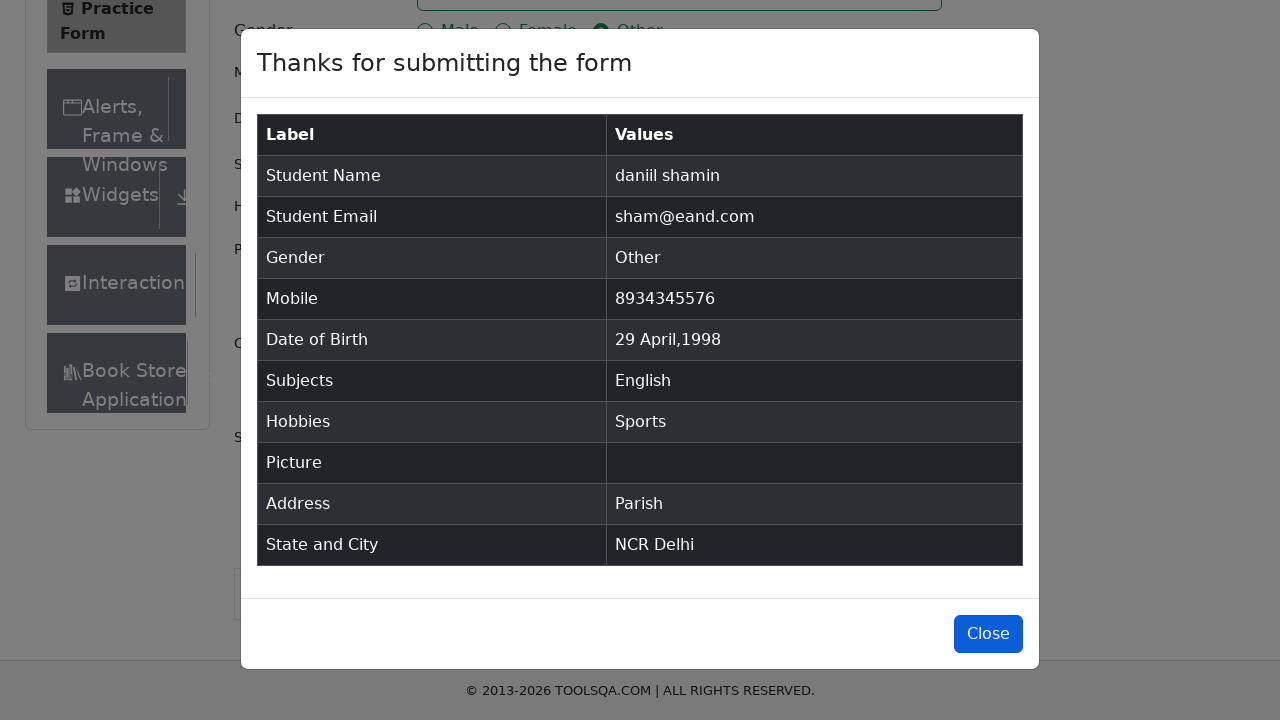